Fills in an email subscription form on the CHADD website and submits it

Starting URL: https://chadd.org/for-adults/overview/

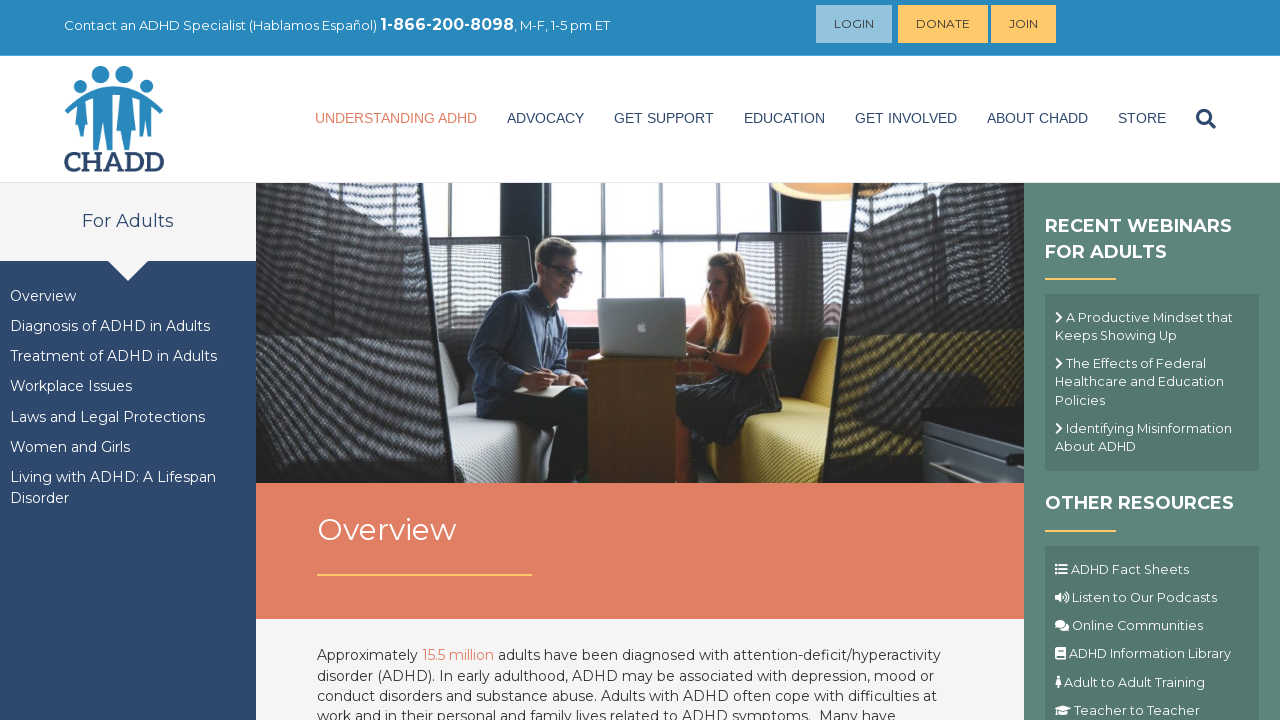

Filled email field with test email address on input[name='EMAIL']
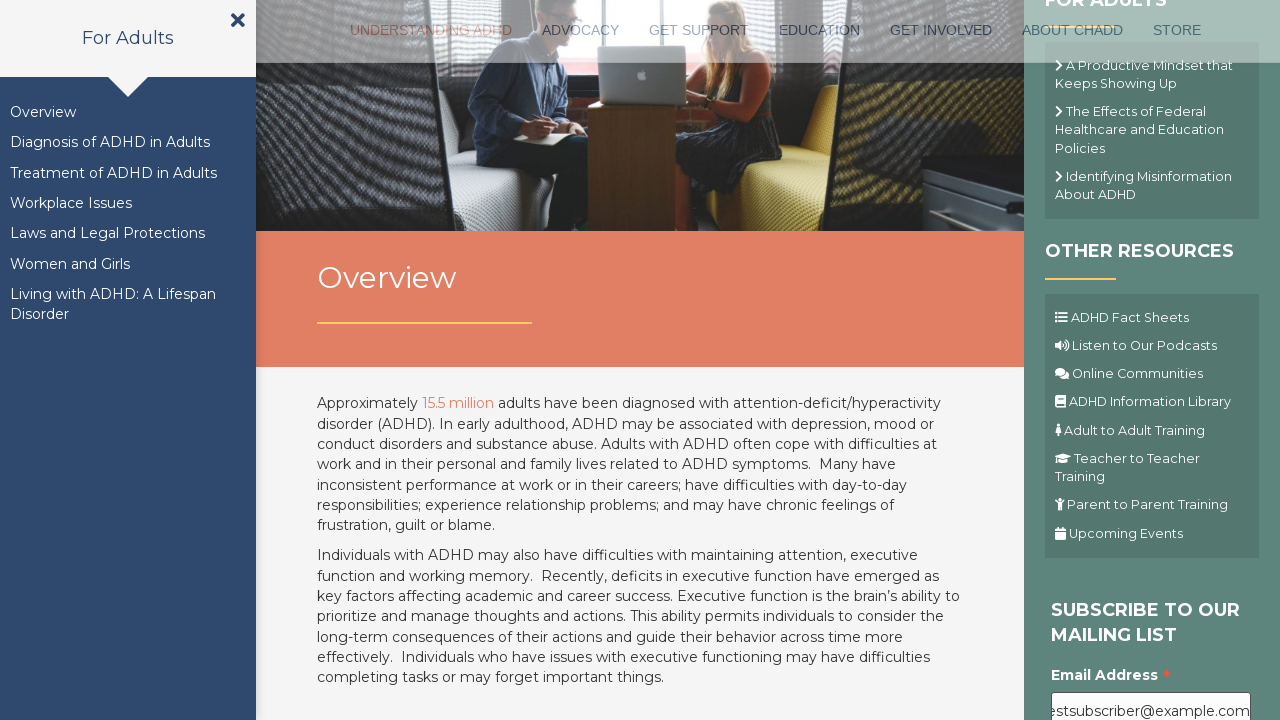

Clicked submit button to subscribe to email list at (1111, 361) on .button
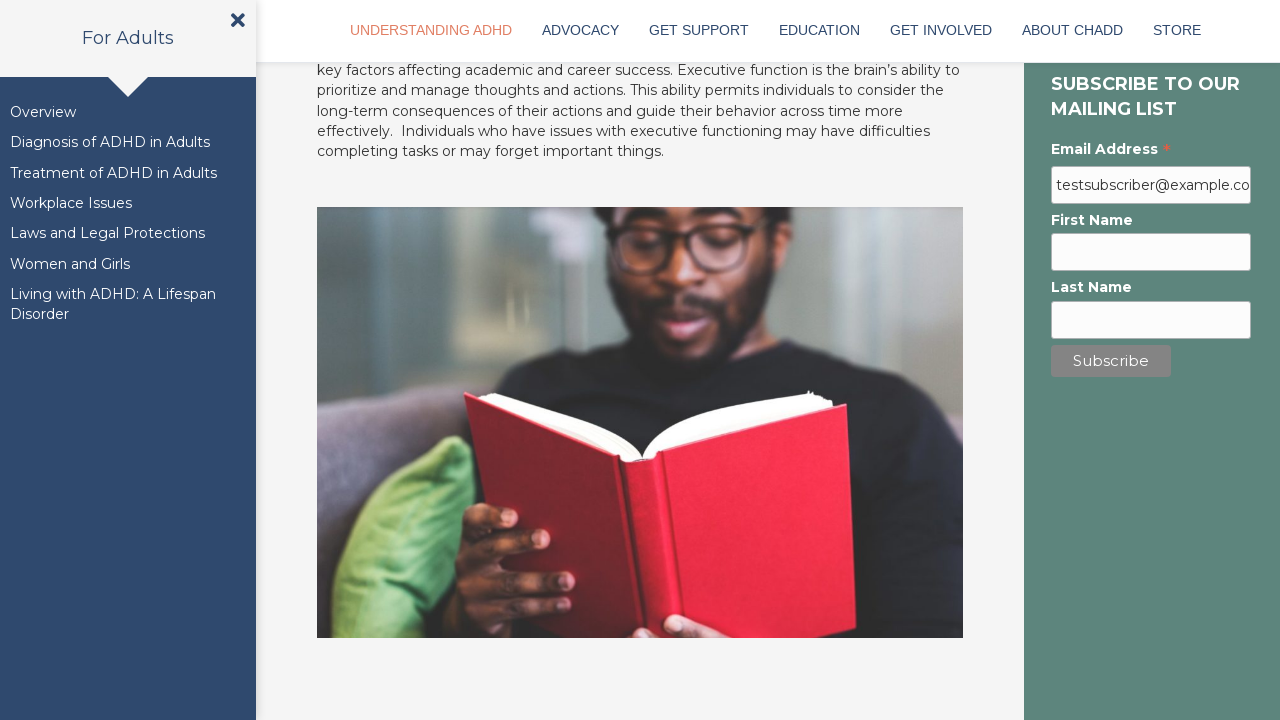

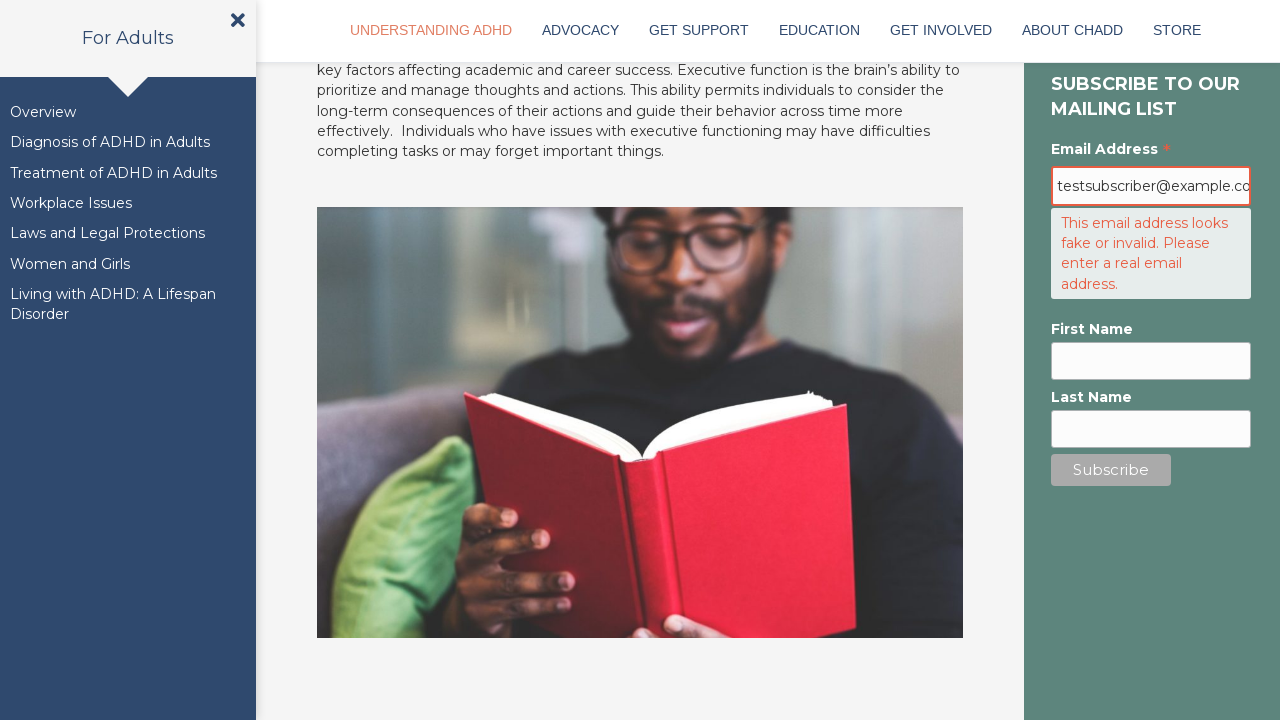